Tests dropdown selection functionality by selecting an option from a dropdown menu using the selectByIndex method

Starting URL: https://the-internet.herokuapp.com/dropdown

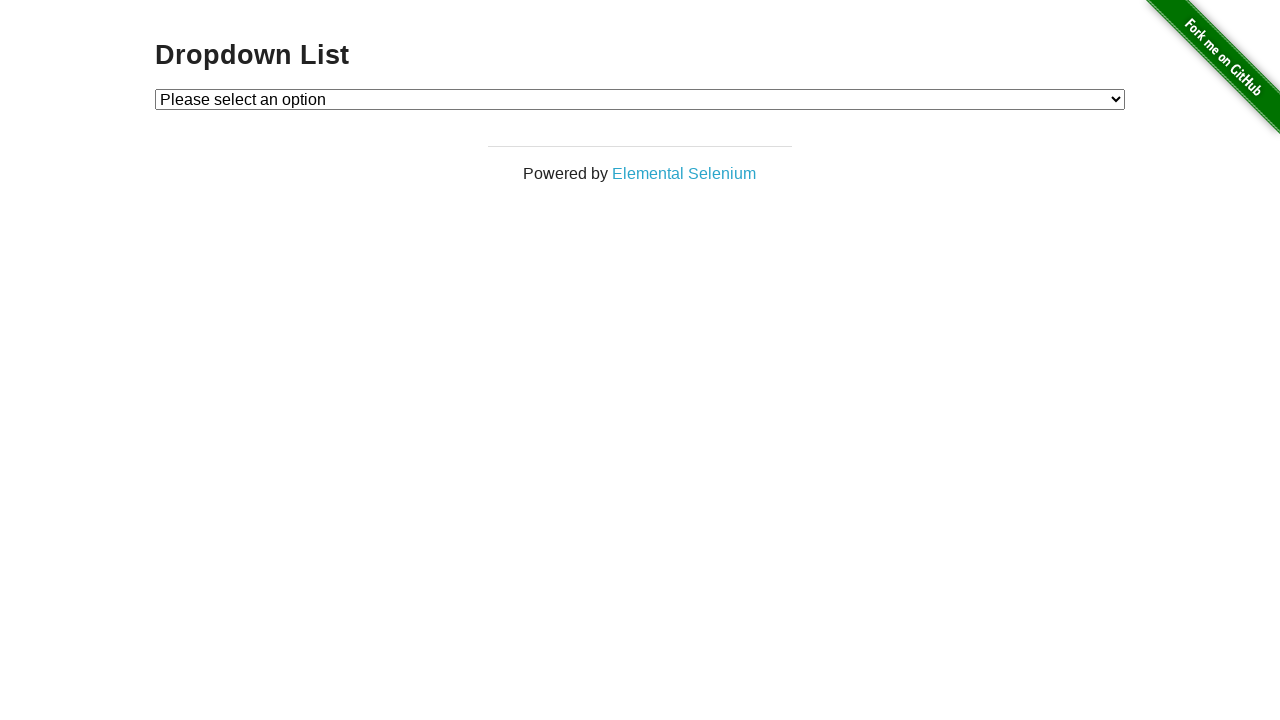

Selected option at index 1 from dropdown menu on #dropdown
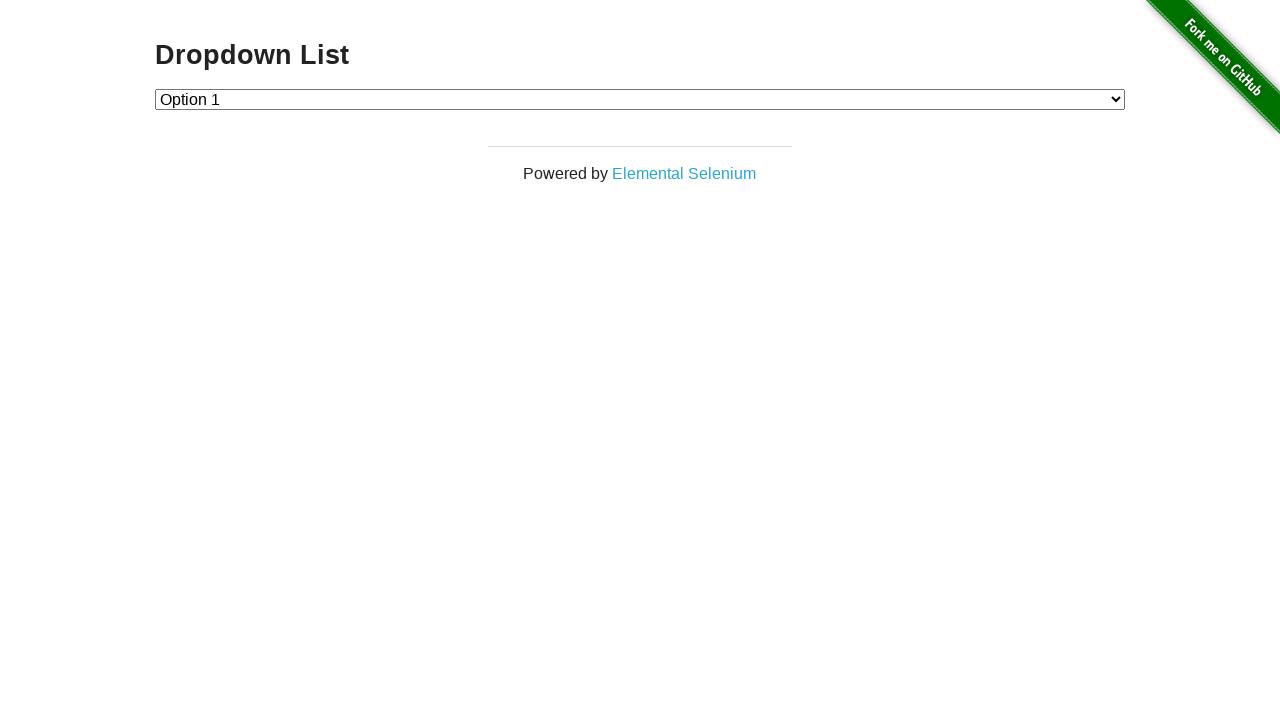

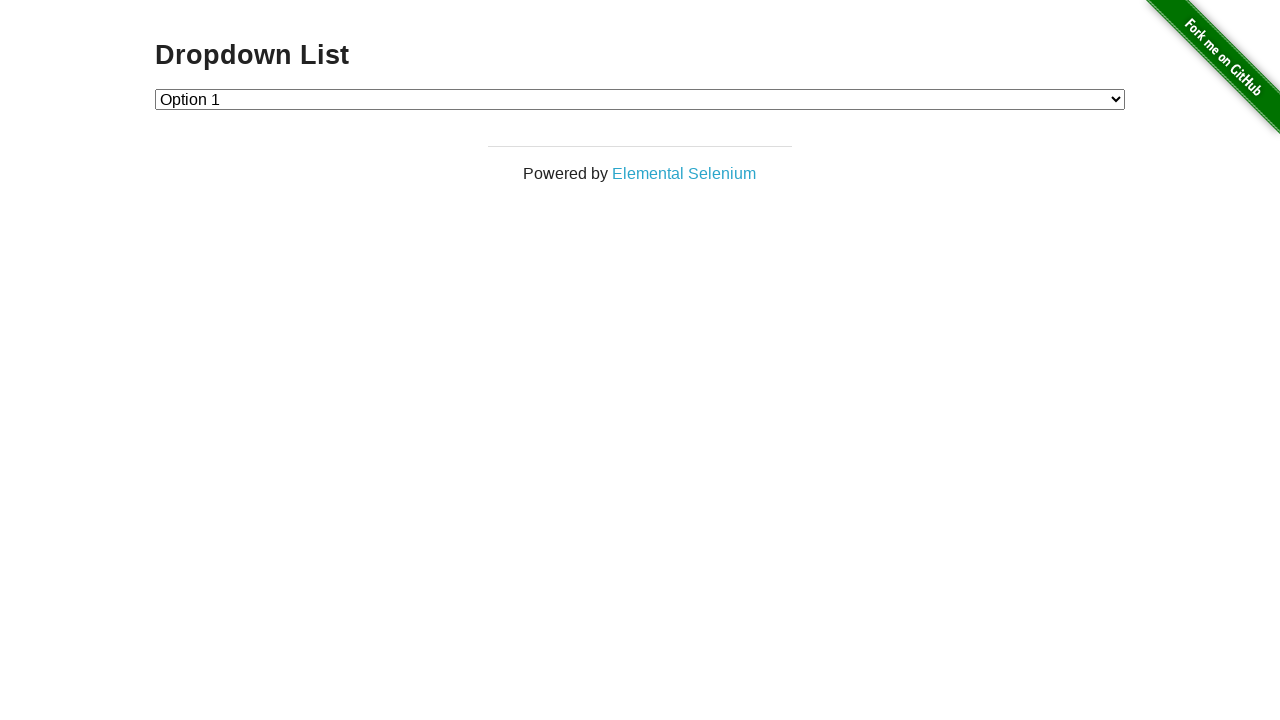